Tests navigation to the "Certificates" section by clicking the corresponding link and verifying the URL changes correctly

Starting URL: https://www.labirint.ru/club/

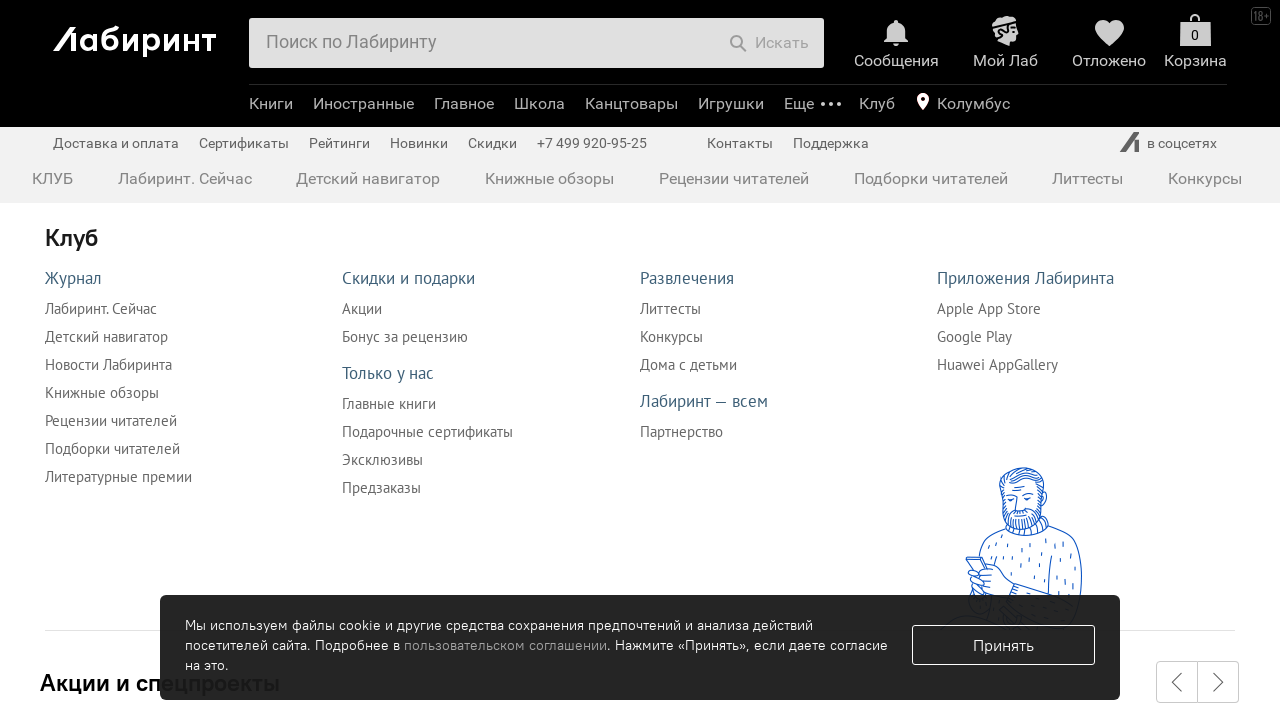

Clicked on the 'Certificates' link at (428, 432) on a[href="/top/certificates/"]
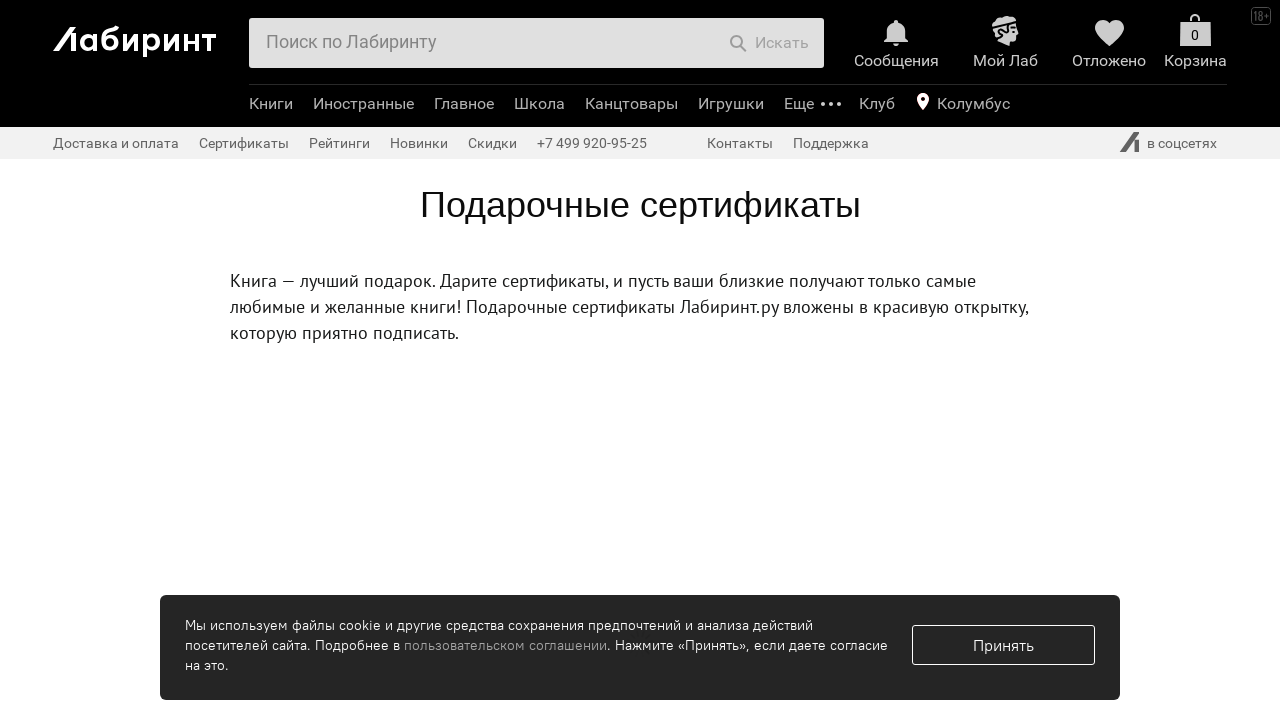

Navigated to Certificates section, URL changed to /top/certificates/
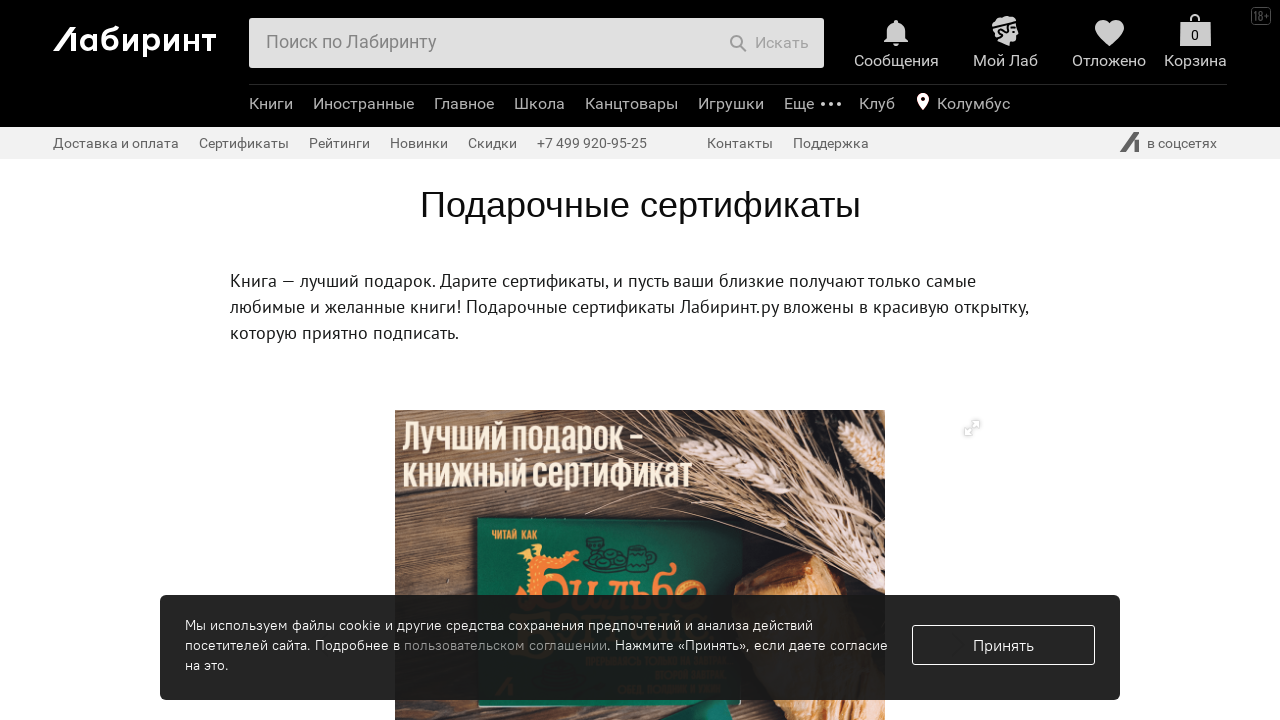

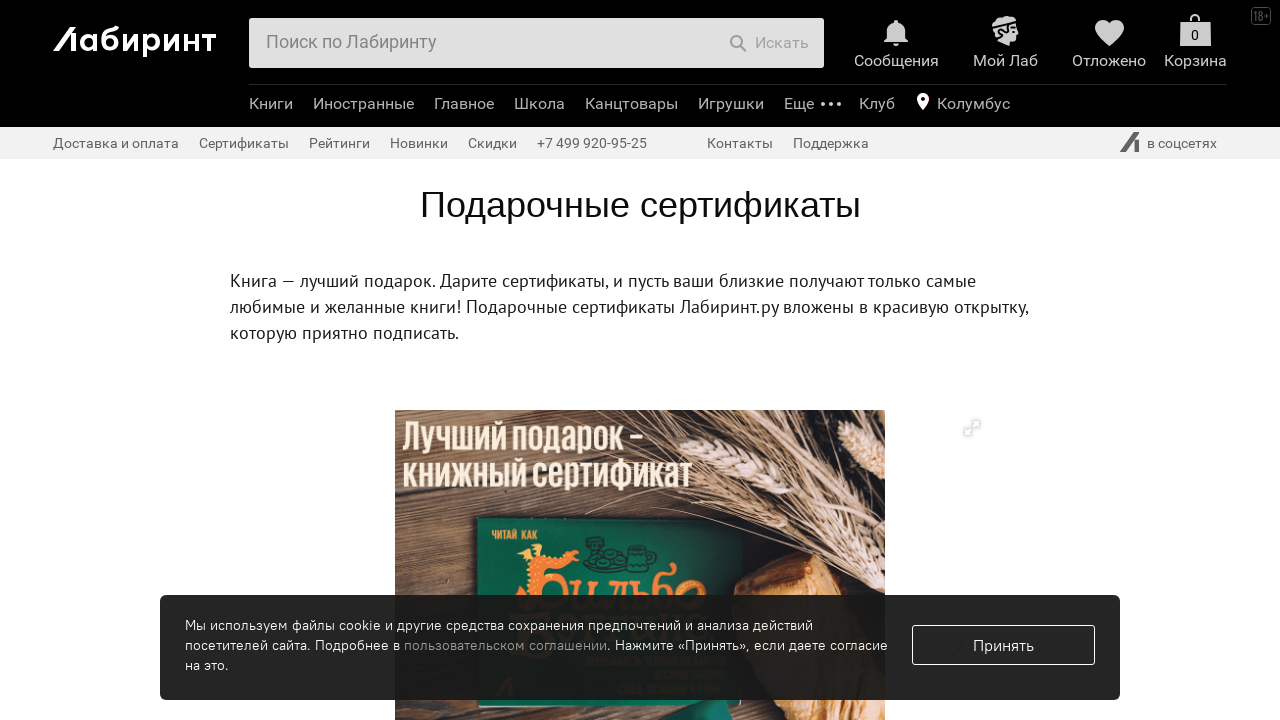